Tests navigation on a Selenium course content page by clicking on a collapsible heading section and then clicking on a link to CTS Interview Questions.

Starting URL: http://greenstech.in/selenium-course-content.html

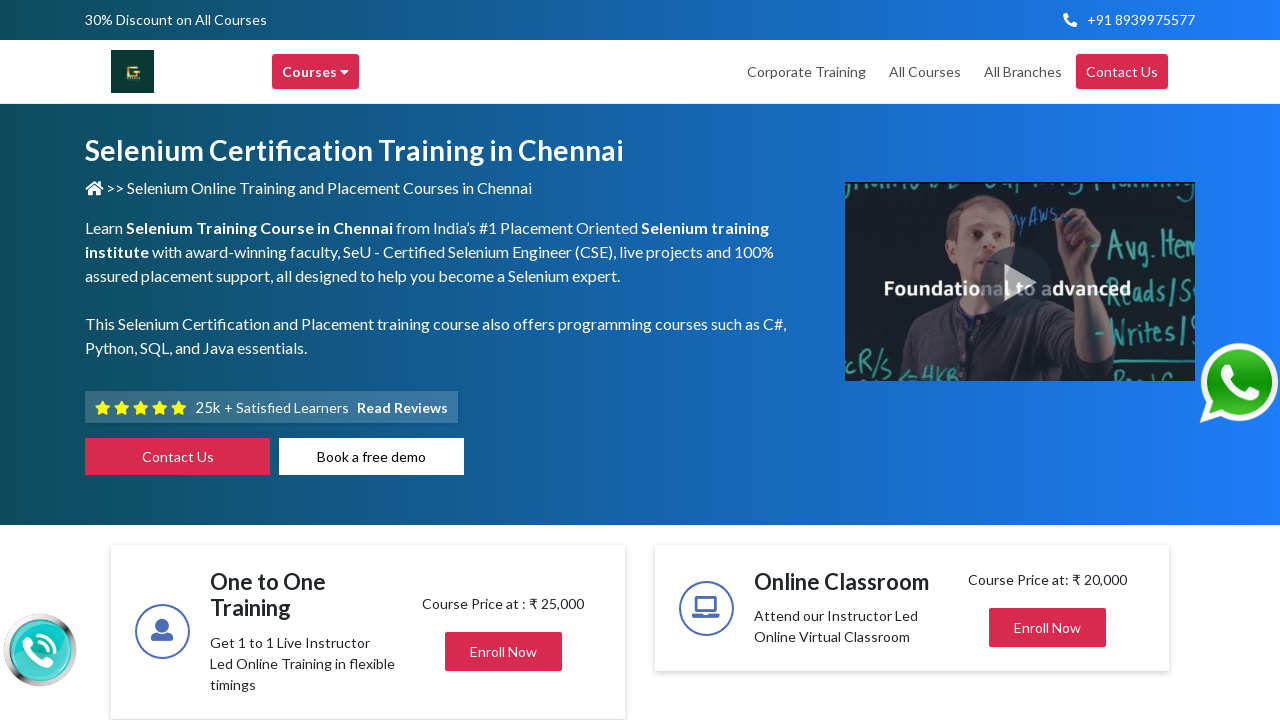

Clicked on collapsible heading section to expand it at (1048, 361) on div#heading20
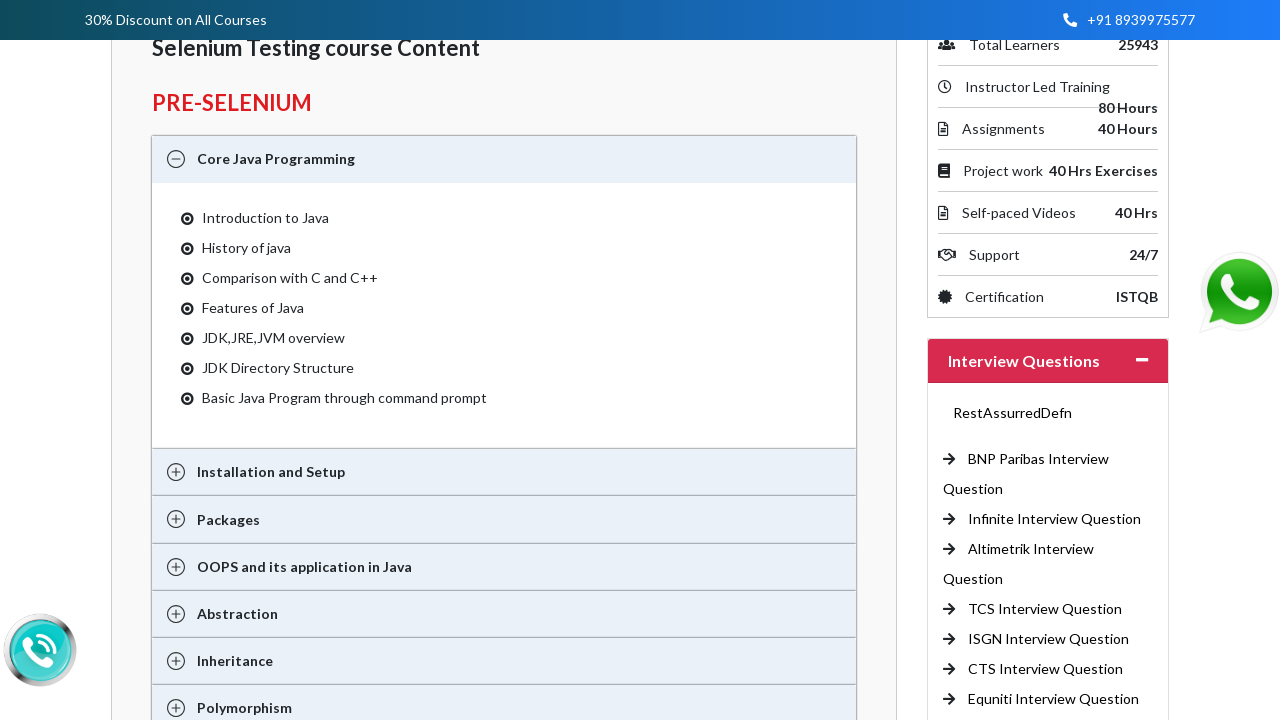

Clicked on CTS Interview Question link at (1046, 669) on a:has-text('CTS Interview Question')
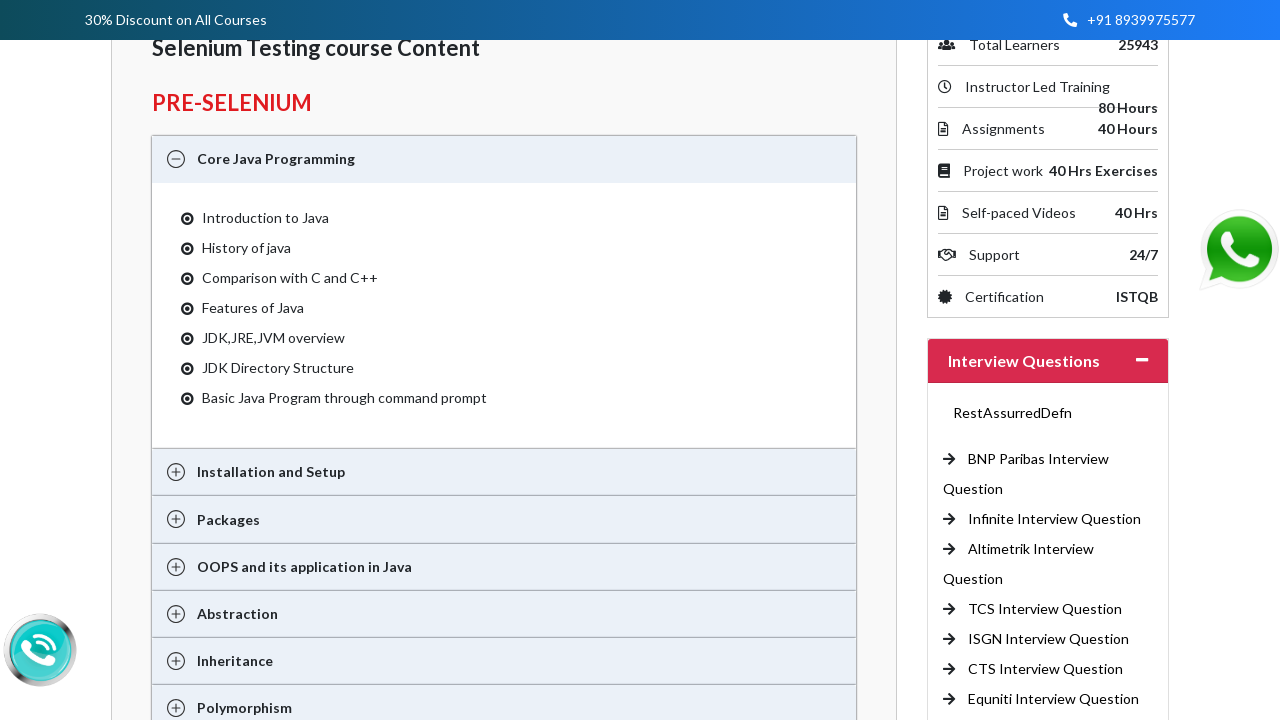

Waited for page navigation to complete (networkidle)
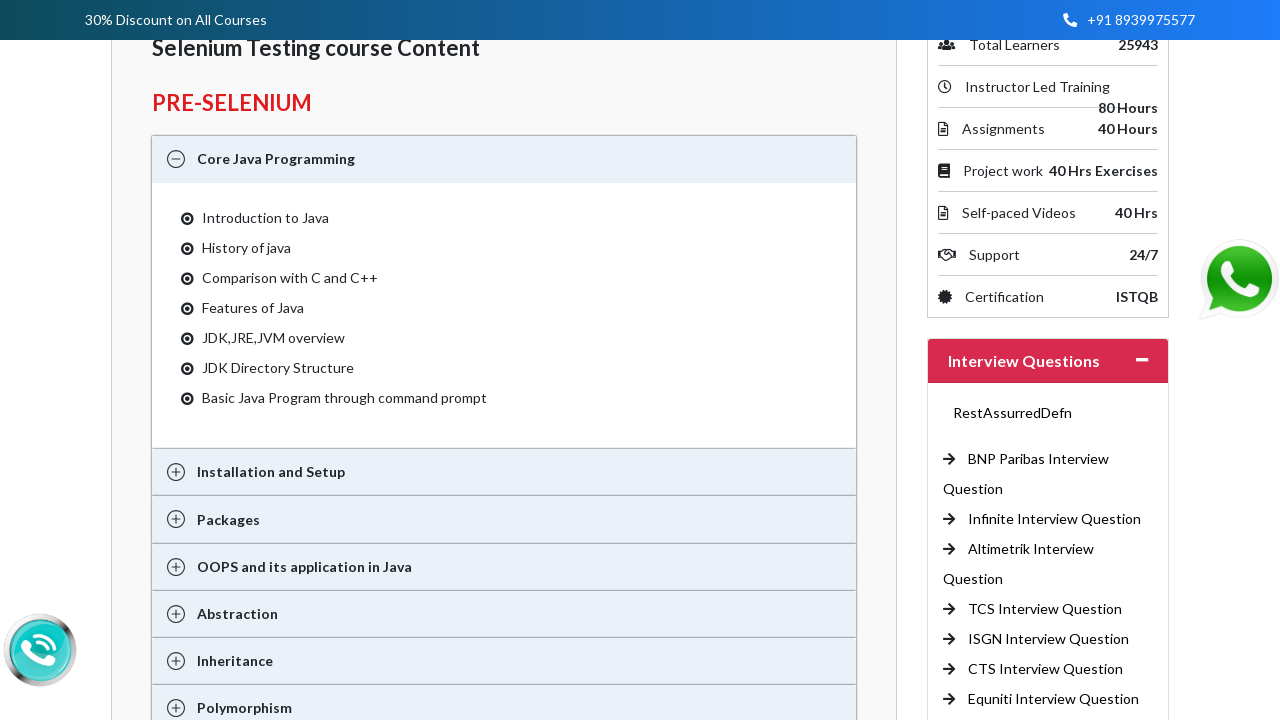

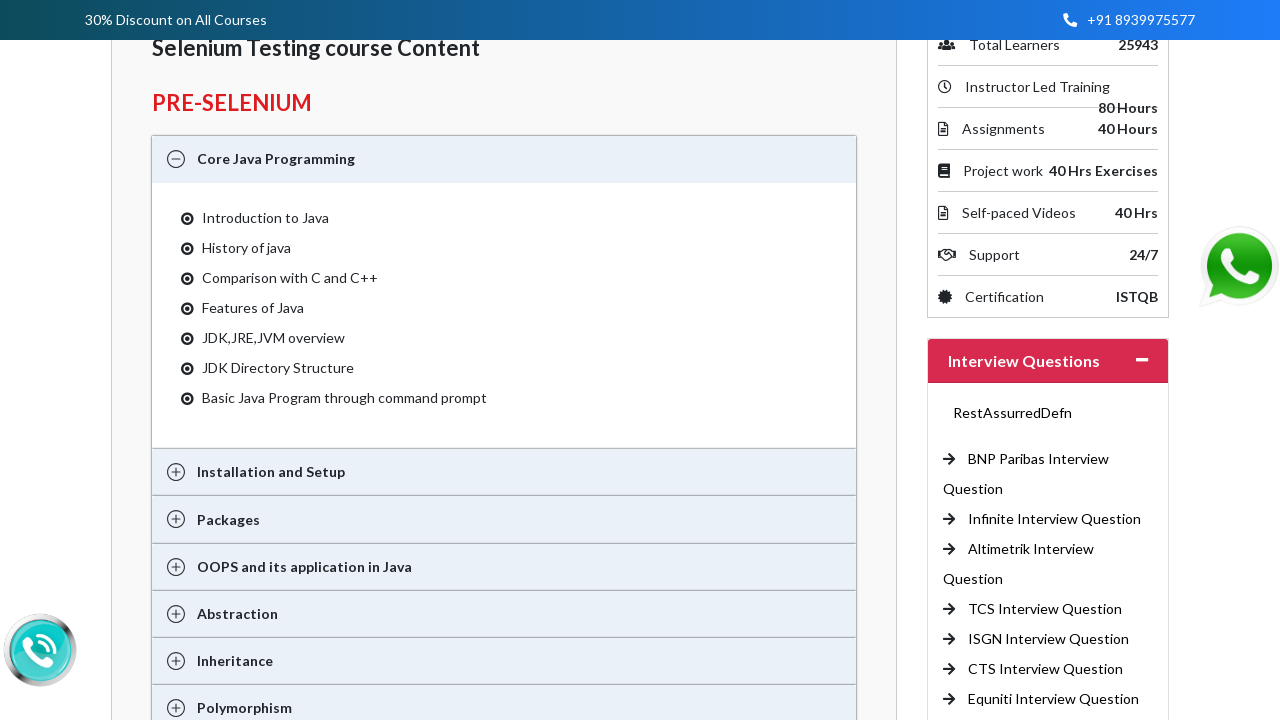